Tests clearing the complete state of all items by checking and unchecking the toggle all checkbox

Starting URL: https://demo.playwright.dev/todomvc

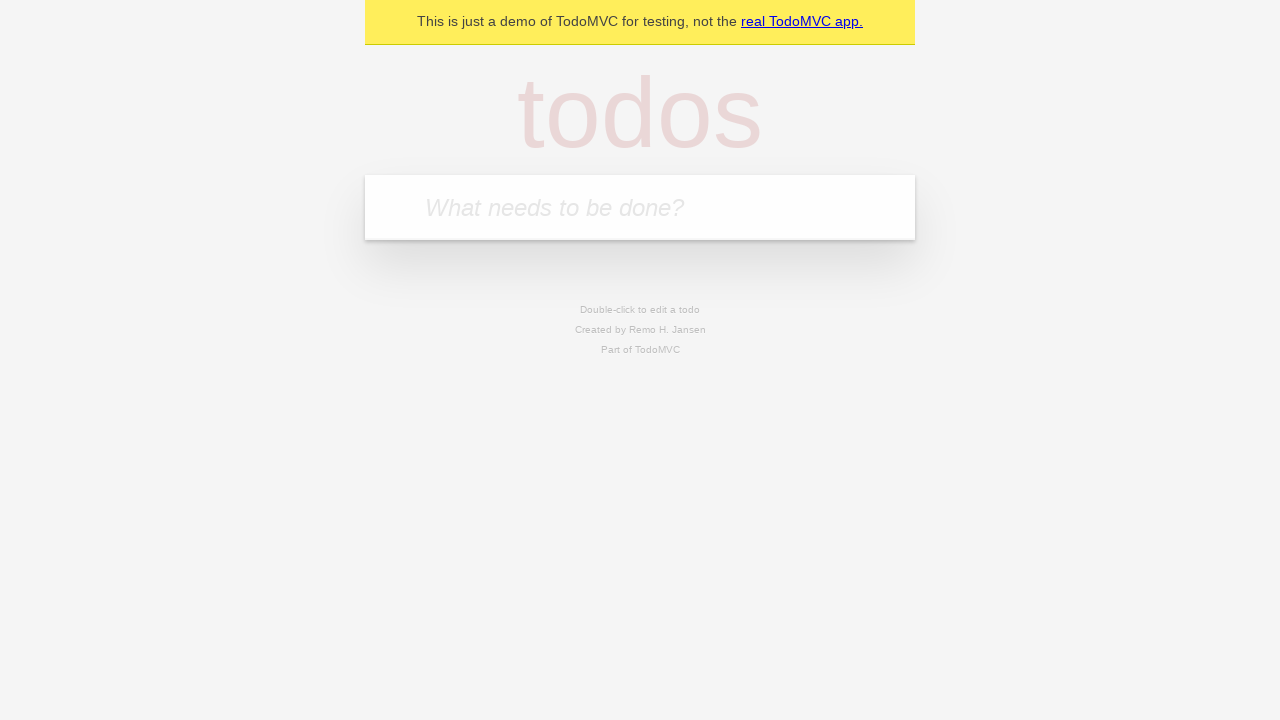

Filled todo input with 'buy some cheese' on internal:attr=[placeholder="What needs to be done?"i]
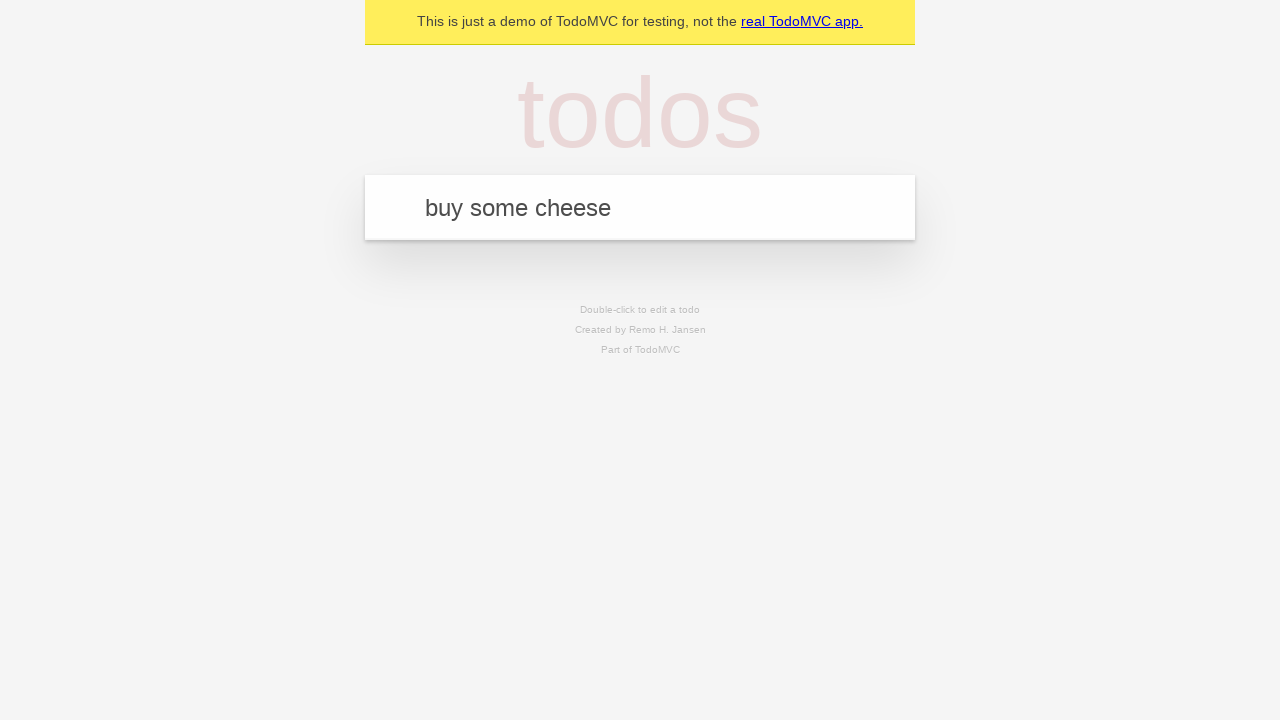

Pressed Enter to create first todo item on internal:attr=[placeholder="What needs to be done?"i]
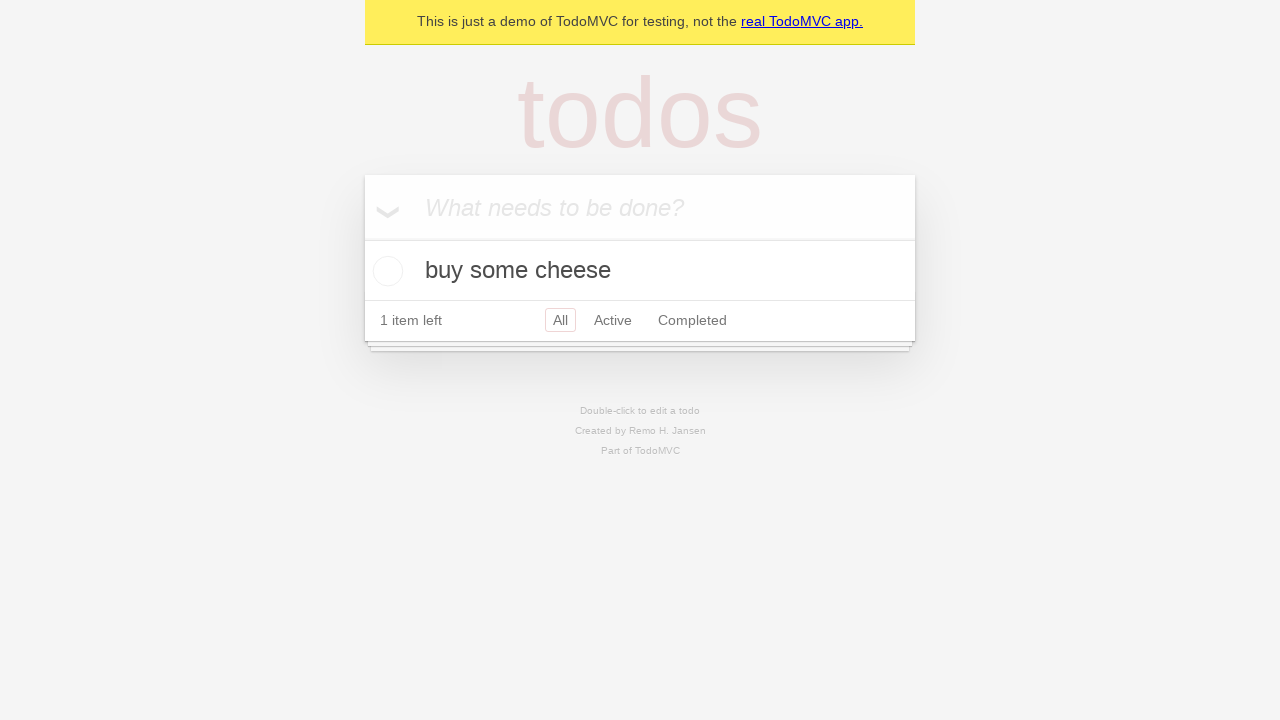

Filled todo input with 'feed the cat' on internal:attr=[placeholder="What needs to be done?"i]
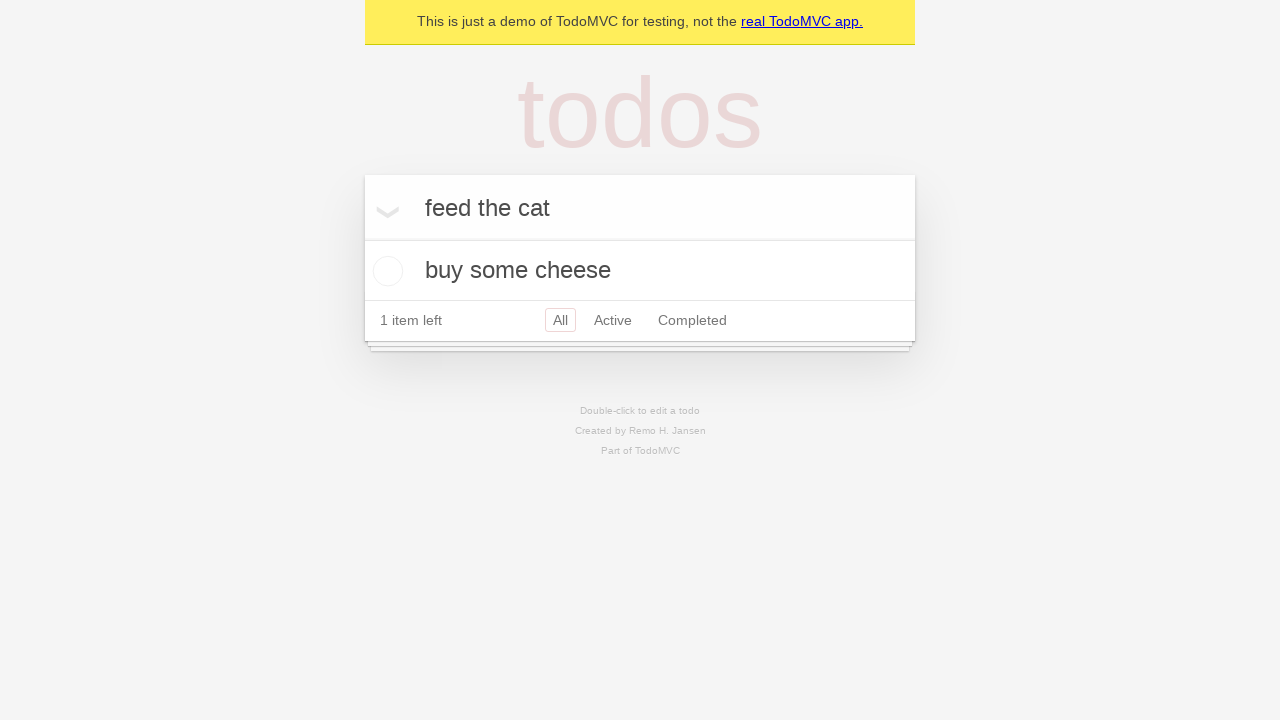

Pressed Enter to create second todo item on internal:attr=[placeholder="What needs to be done?"i]
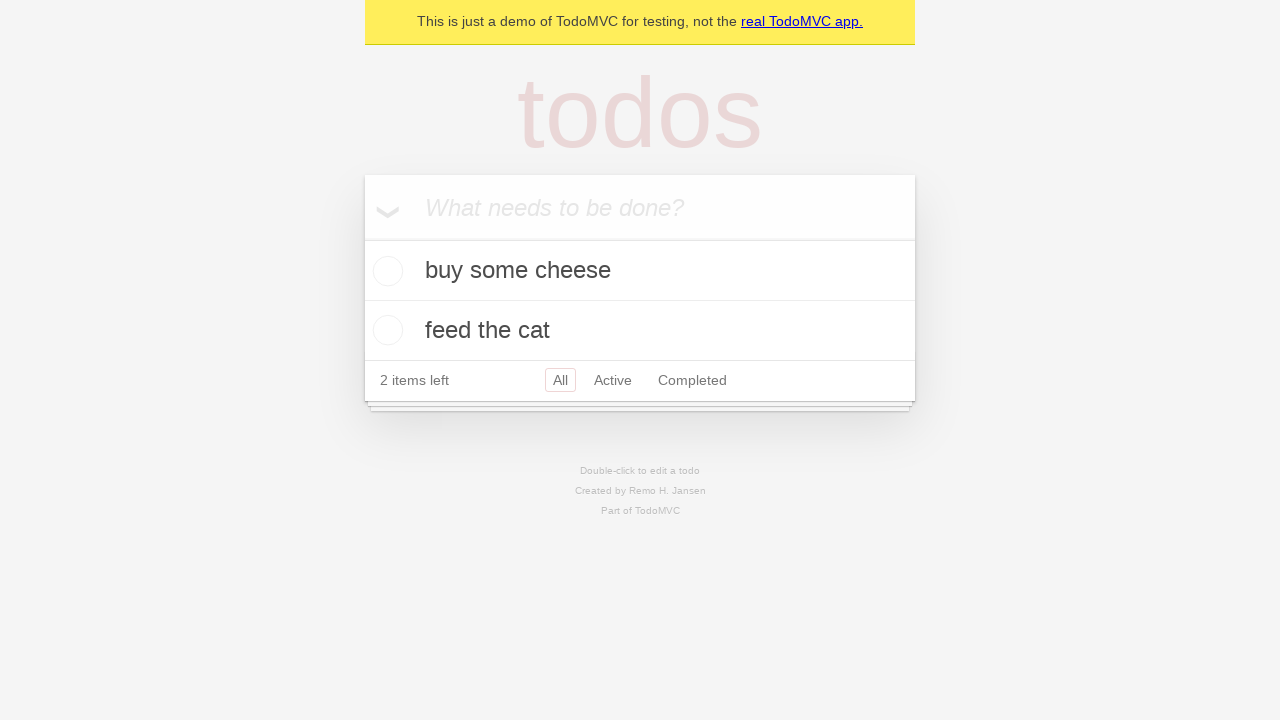

Filled todo input with 'book a doctors appointment' on internal:attr=[placeholder="What needs to be done?"i]
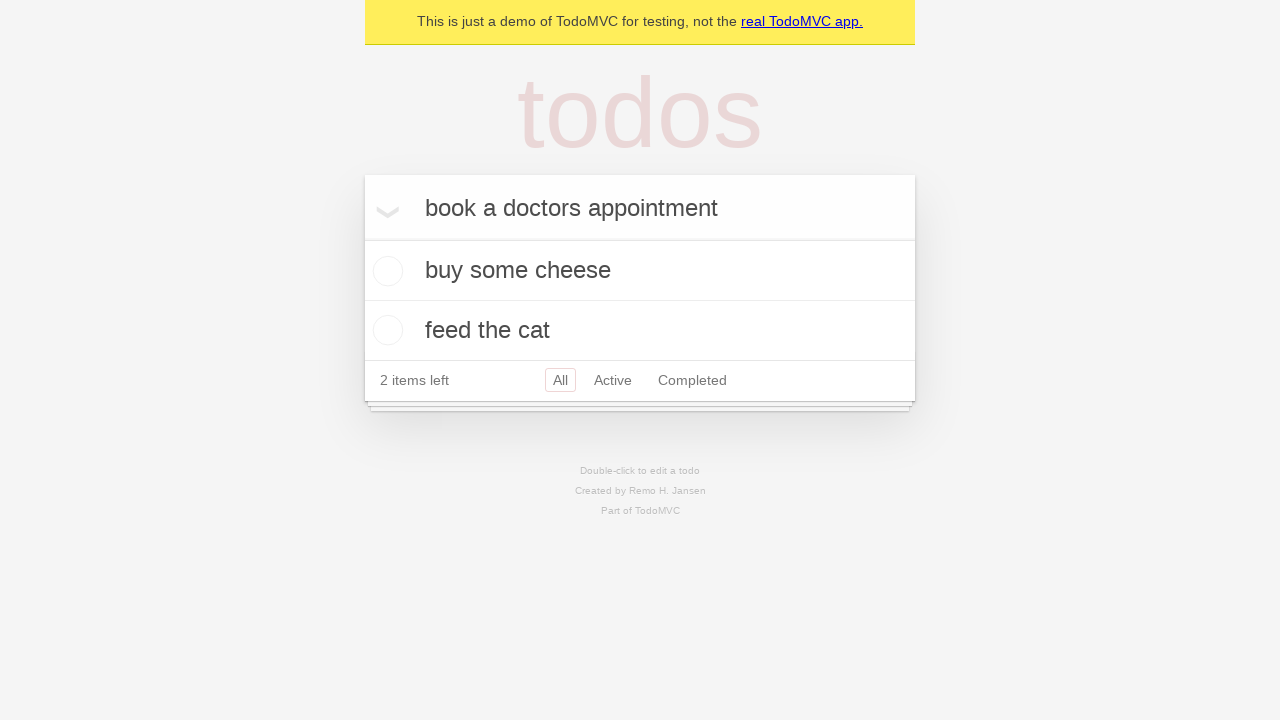

Pressed Enter to create third todo item on internal:attr=[placeholder="What needs to be done?"i]
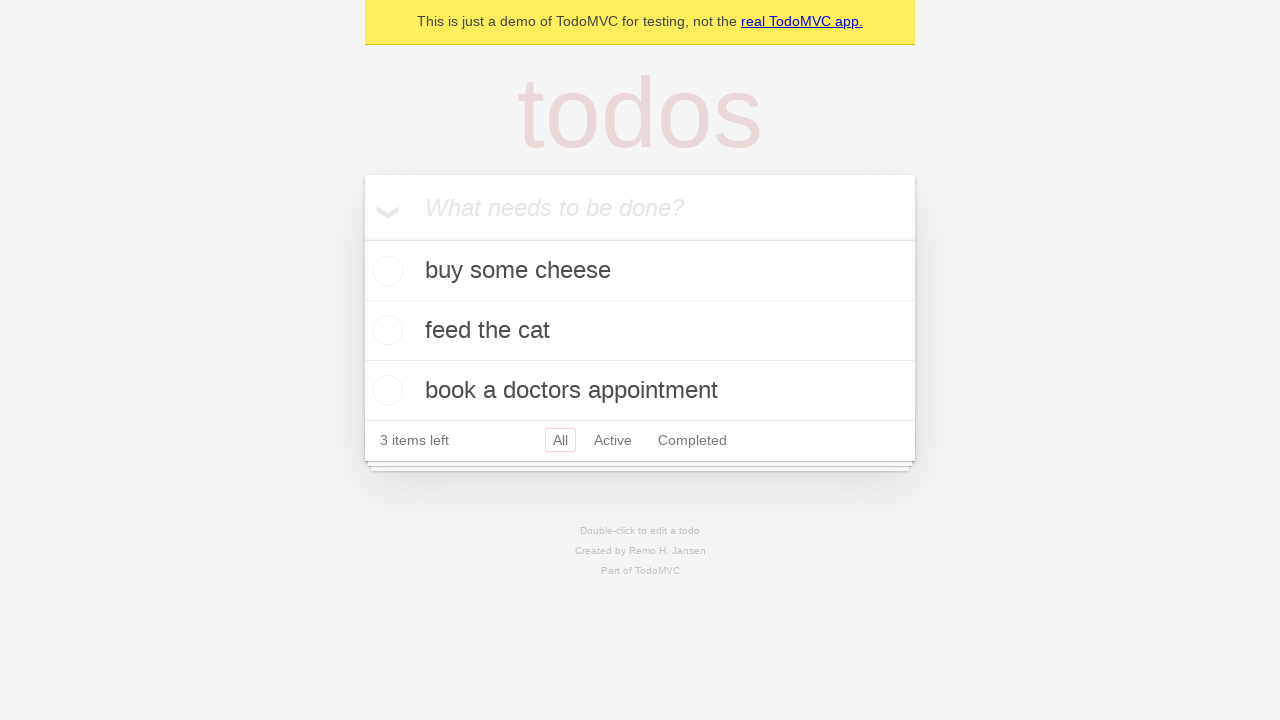

Clicked toggle all checkbox to mark all items as complete at (362, 238) on internal:label="Mark all as complete"i
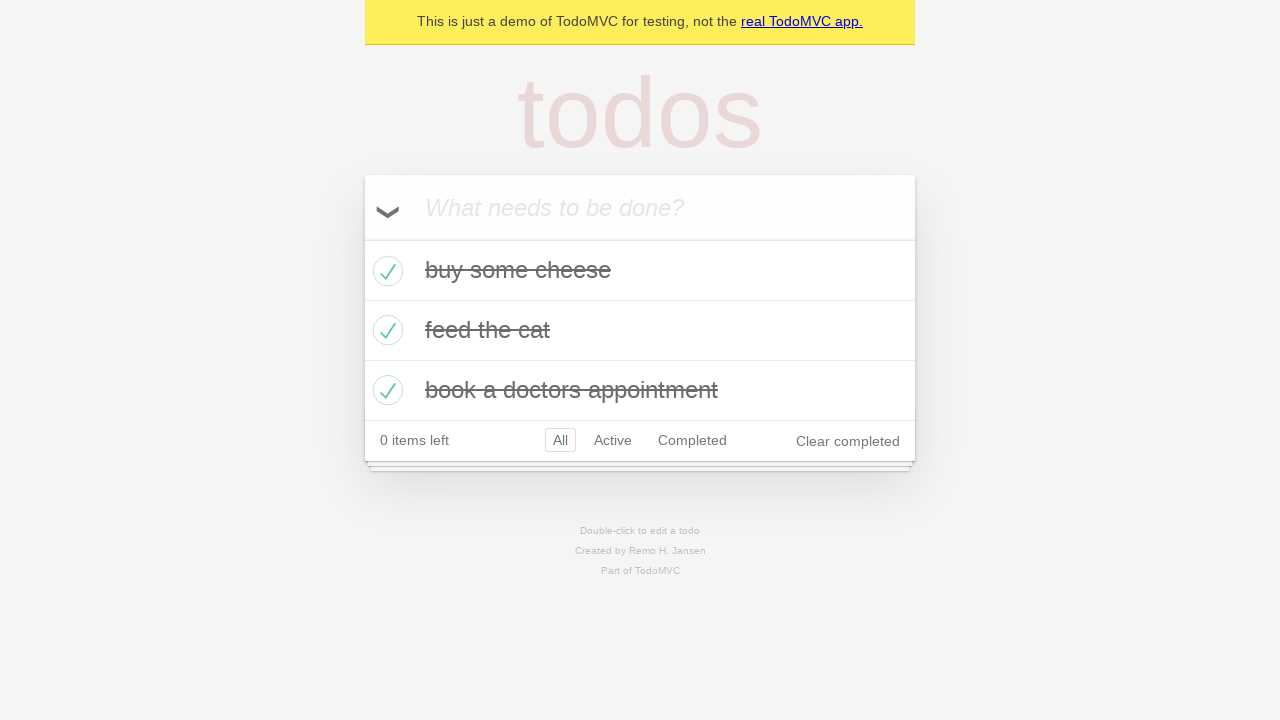

Clicked toggle all checkbox to uncheck all items and clear complete state at (362, 238) on internal:label="Mark all as complete"i
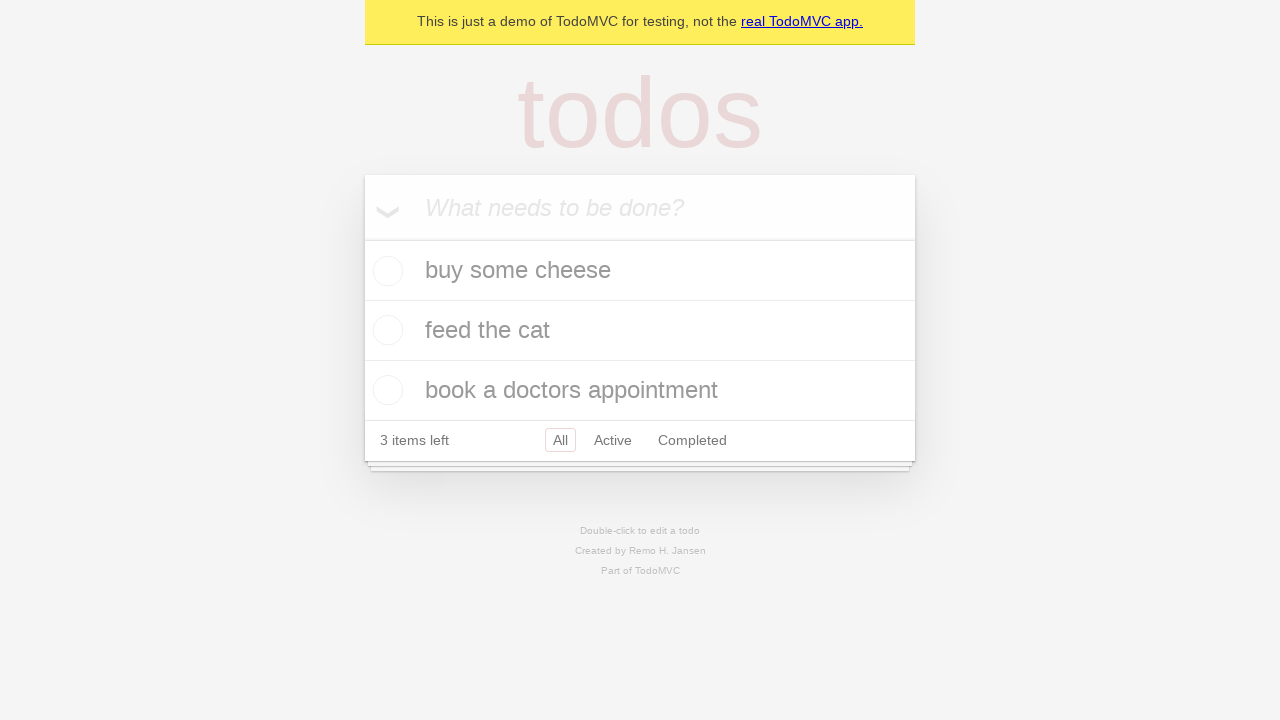

Waited for todo items to be present after unchecking toggle
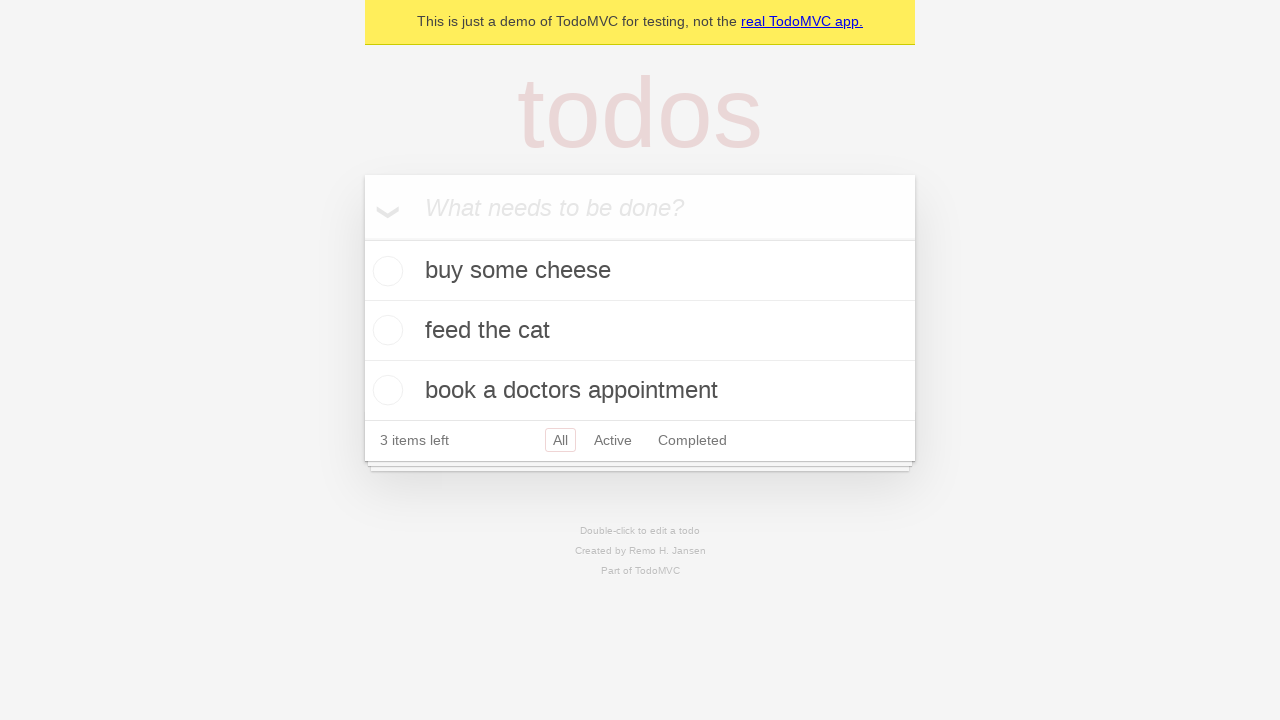

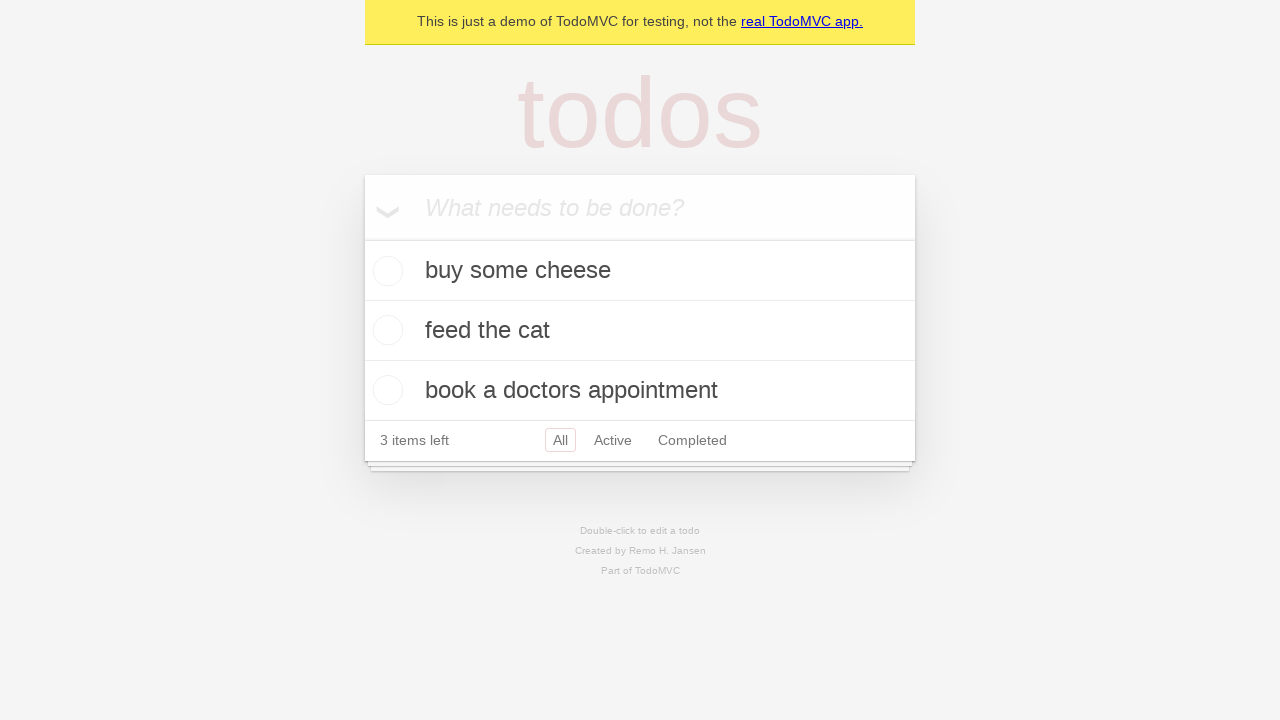